Tests JavaScript alert handling by clicking a button to trigger an alert, accepting it, and verifying the result message is displayed on the page.

Starting URL: http://the-internet.herokuapp.com/javascript_alerts

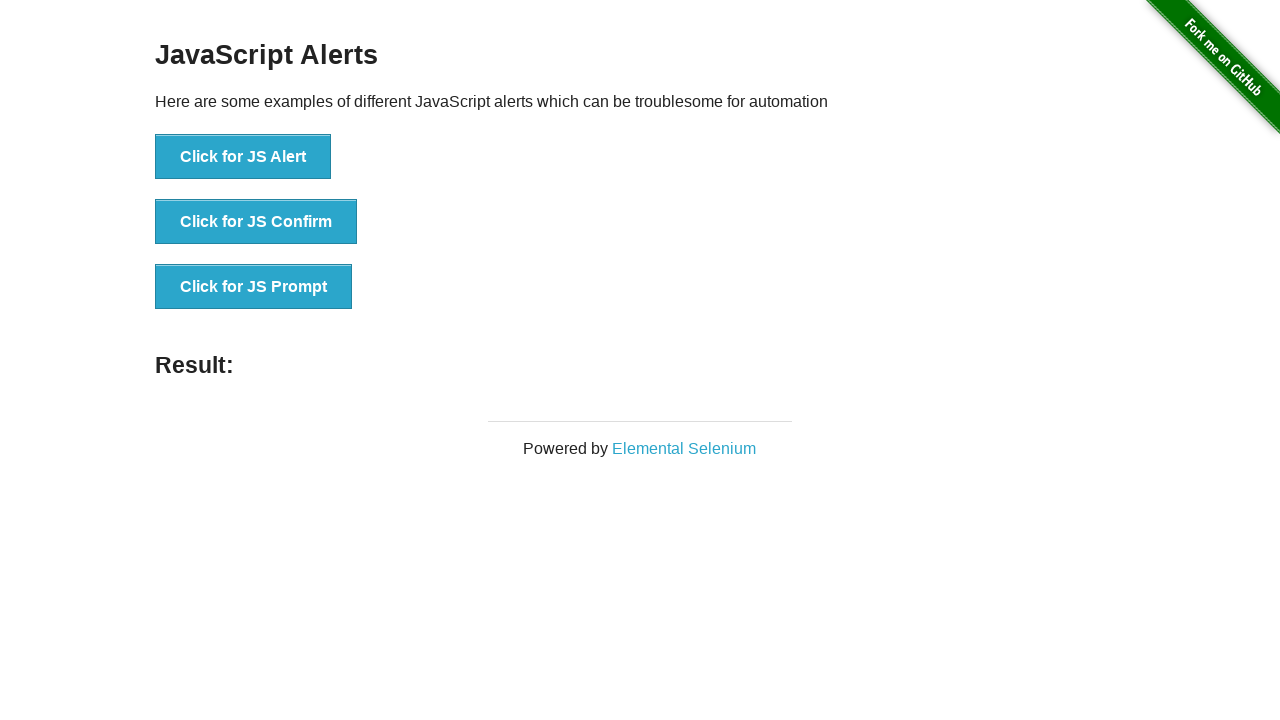

Clicked first button to trigger JavaScript alert at (243, 157) on ul > li:nth-child(1) > button
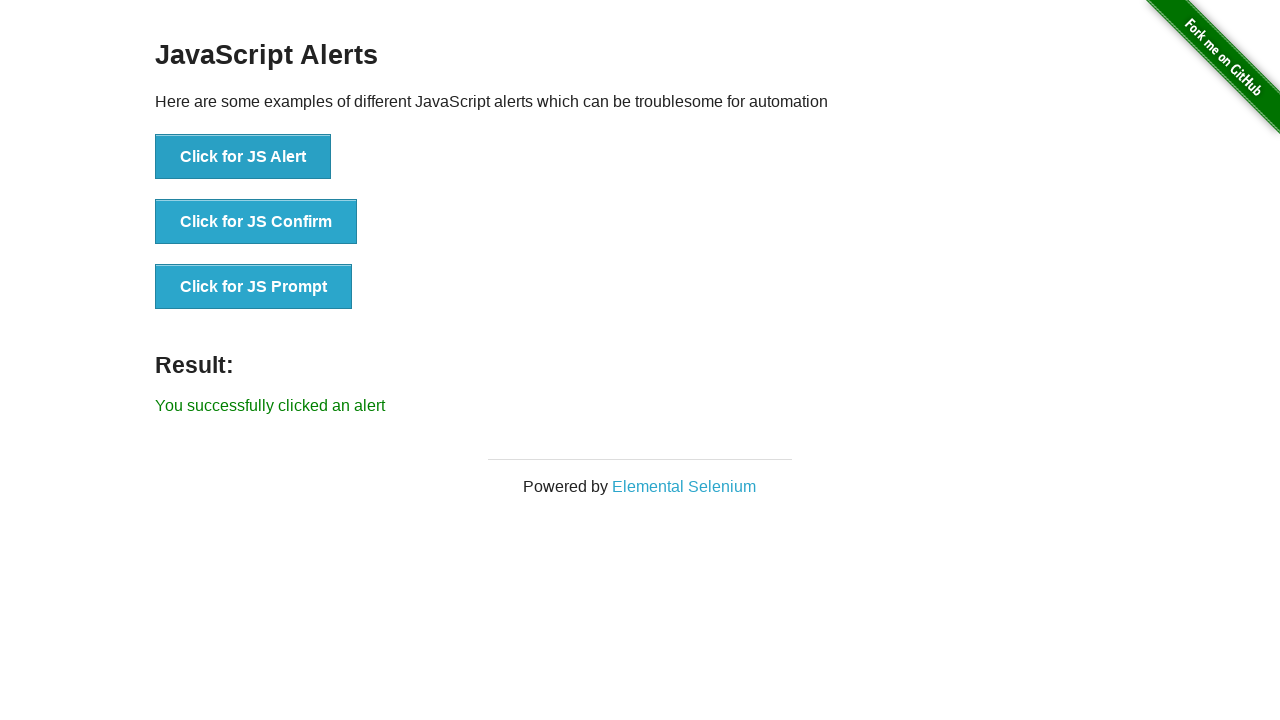

Set up dialog handler to accept alerts
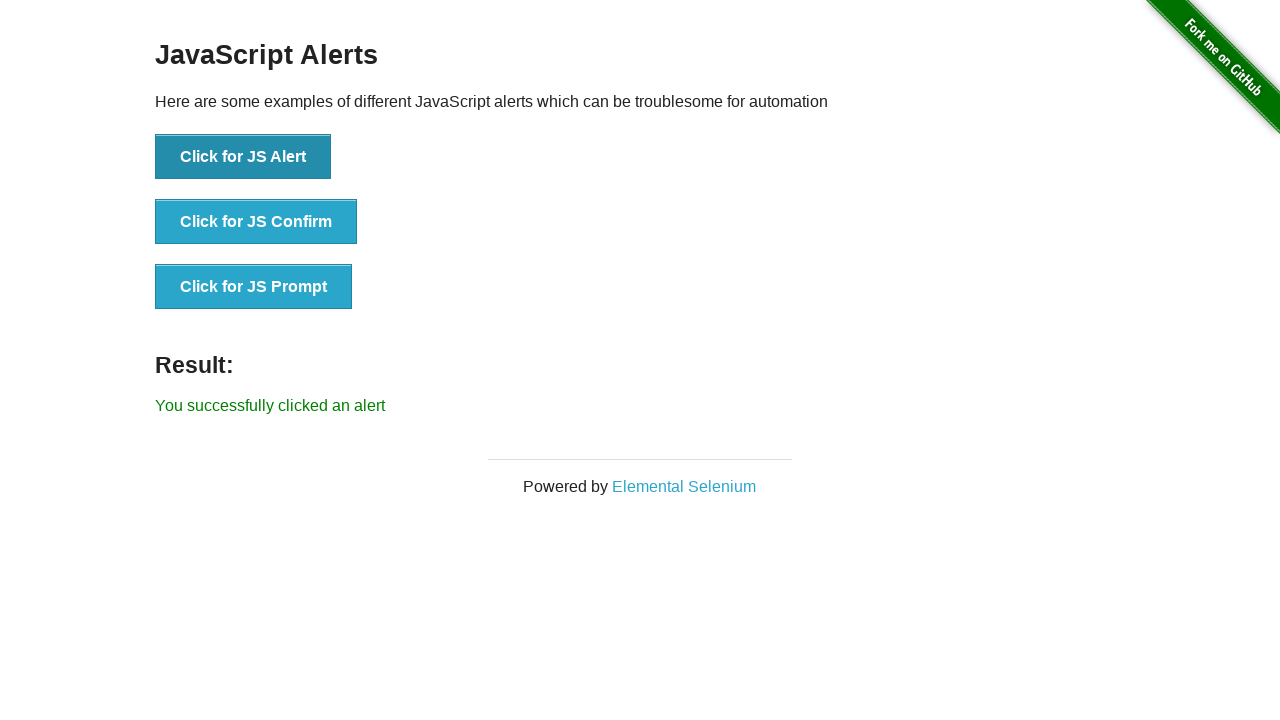

Clicked first button again to trigger alert with handler active at (243, 157) on ul > li:nth-child(1) > button
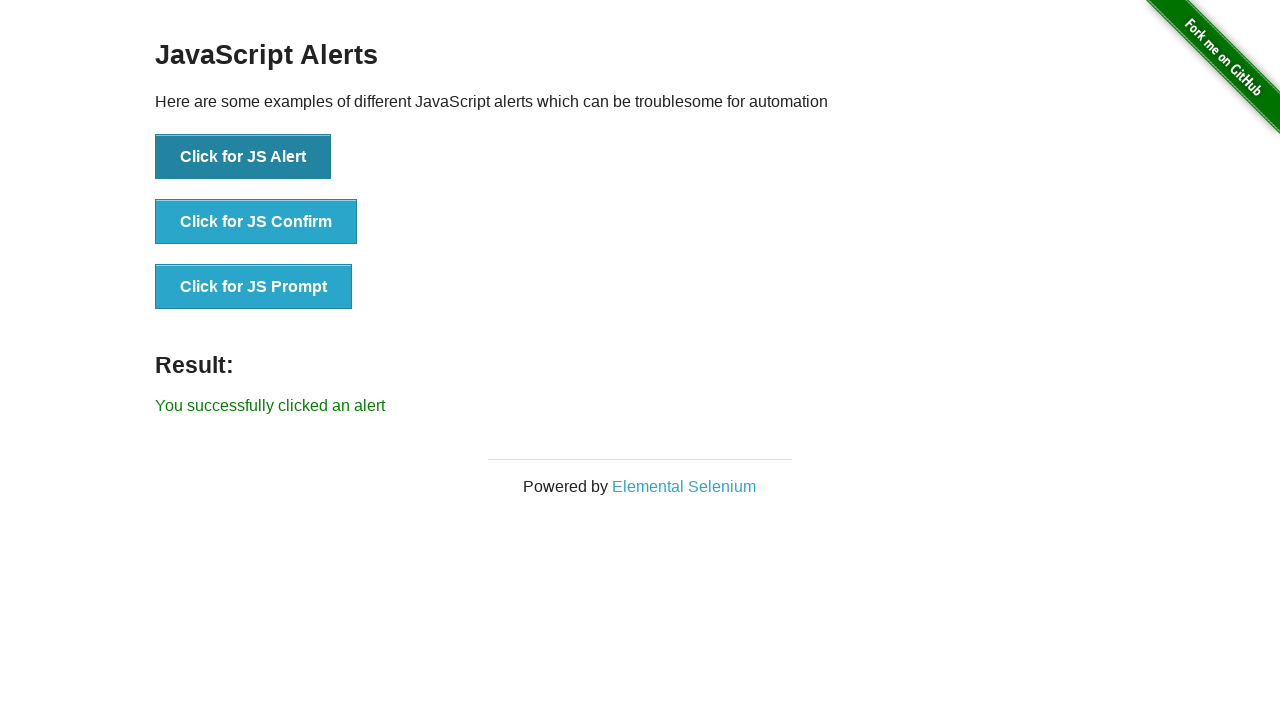

Waited for result message to appear
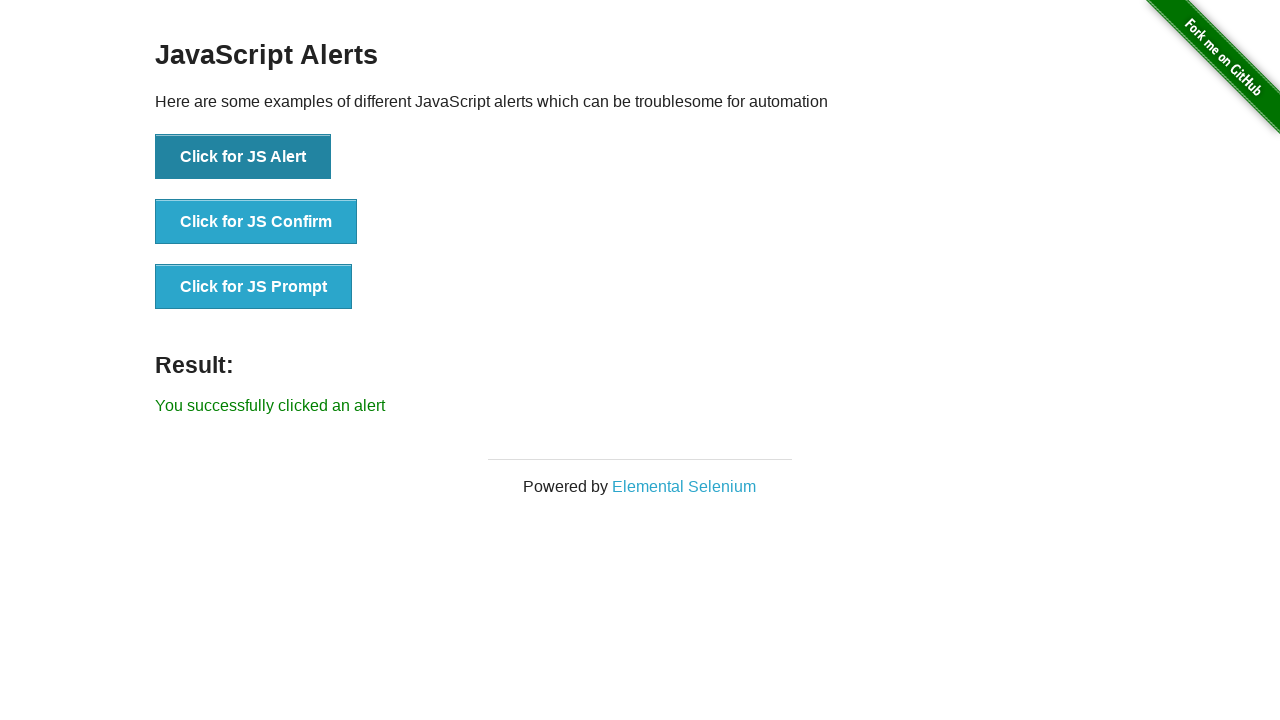

Retrieved result message text
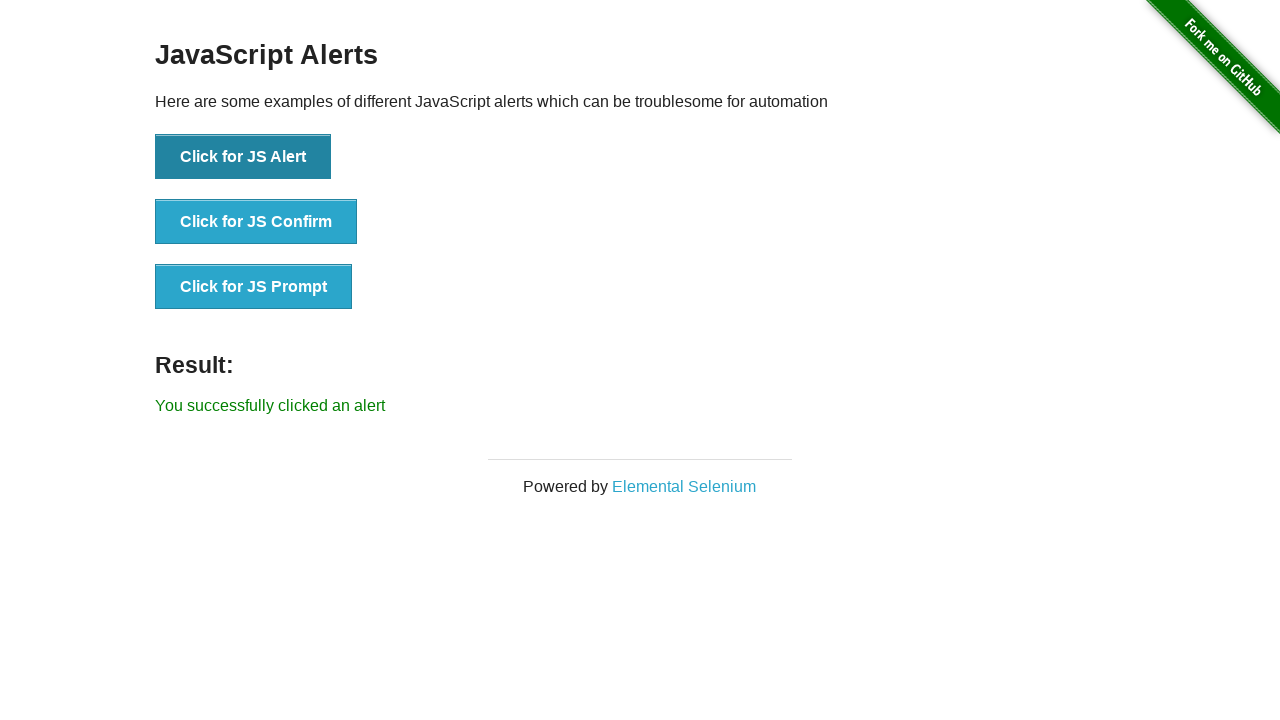

Verified result message equals 'You successfully clicked an alert'
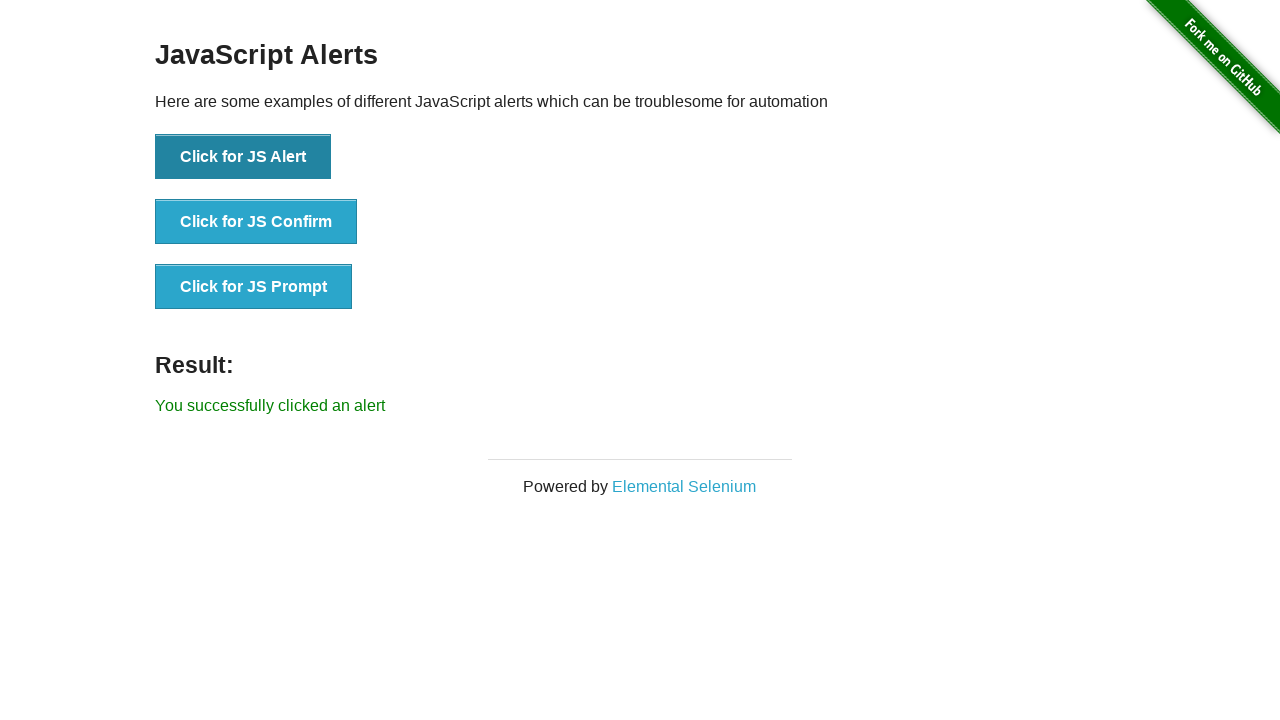

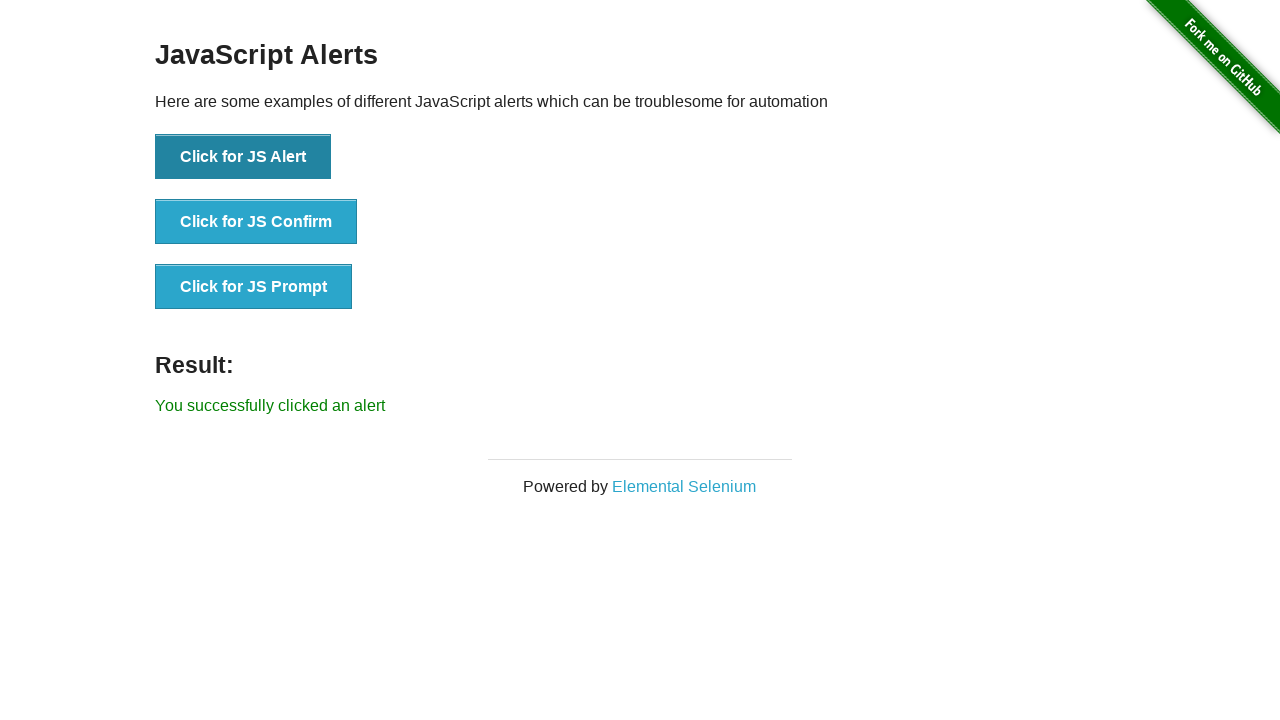